Tests dynamic loading functionality by clicking a button and verifying that a hidden element becomes visible after loading

Starting URL: https://practice.cydeo.com/dynamic_loading/1

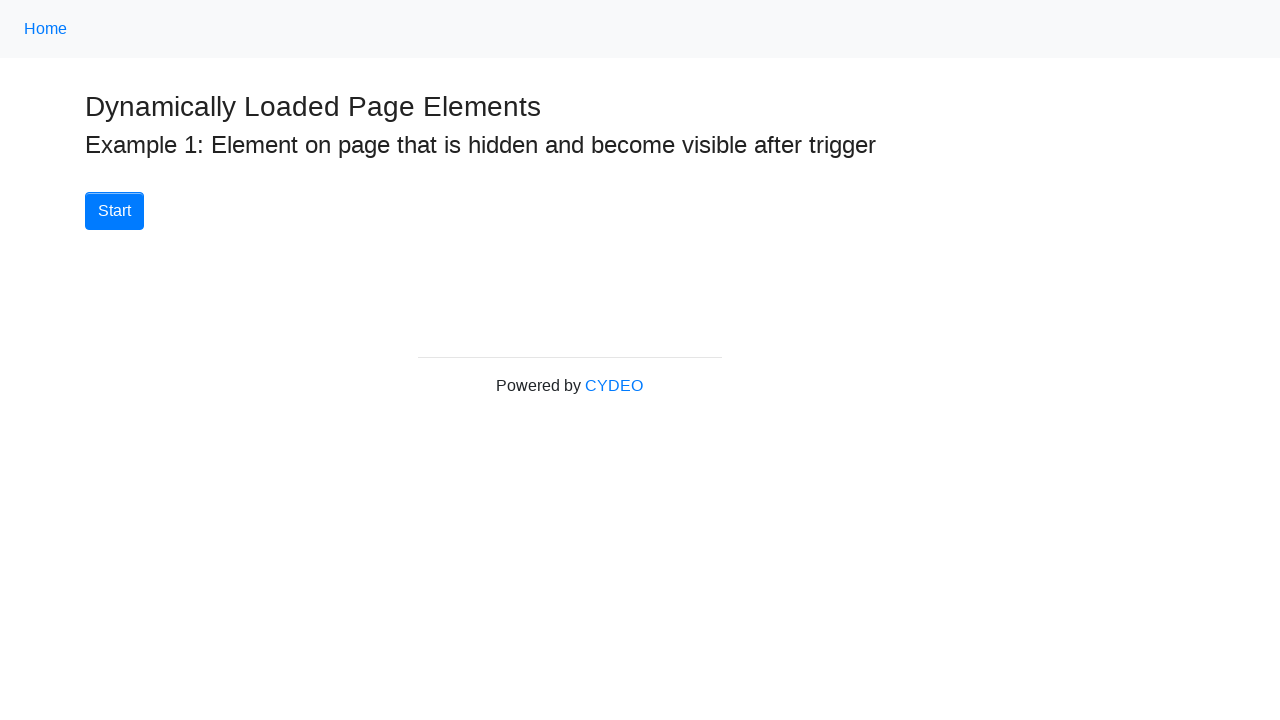

Clicked start button to trigger dynamic loading at (114, 211) on xpath=//div[@id='start']/button
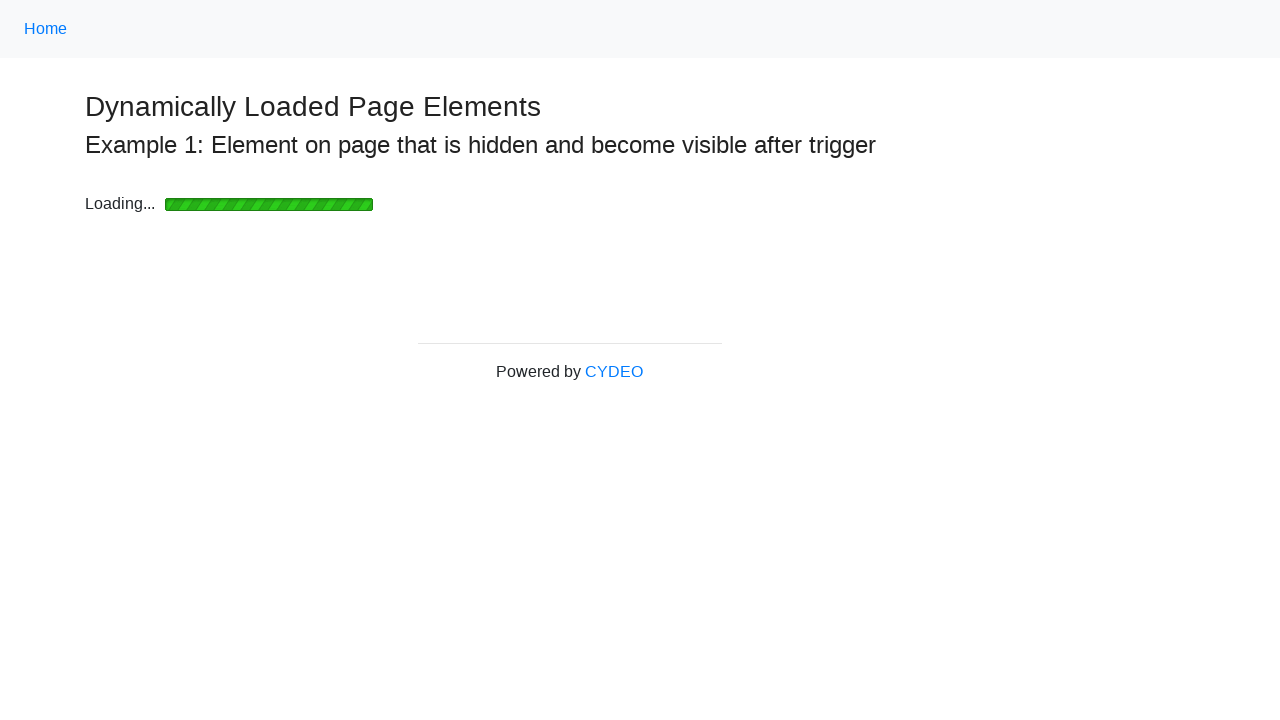

Waited for dynamically loaded element to become visible
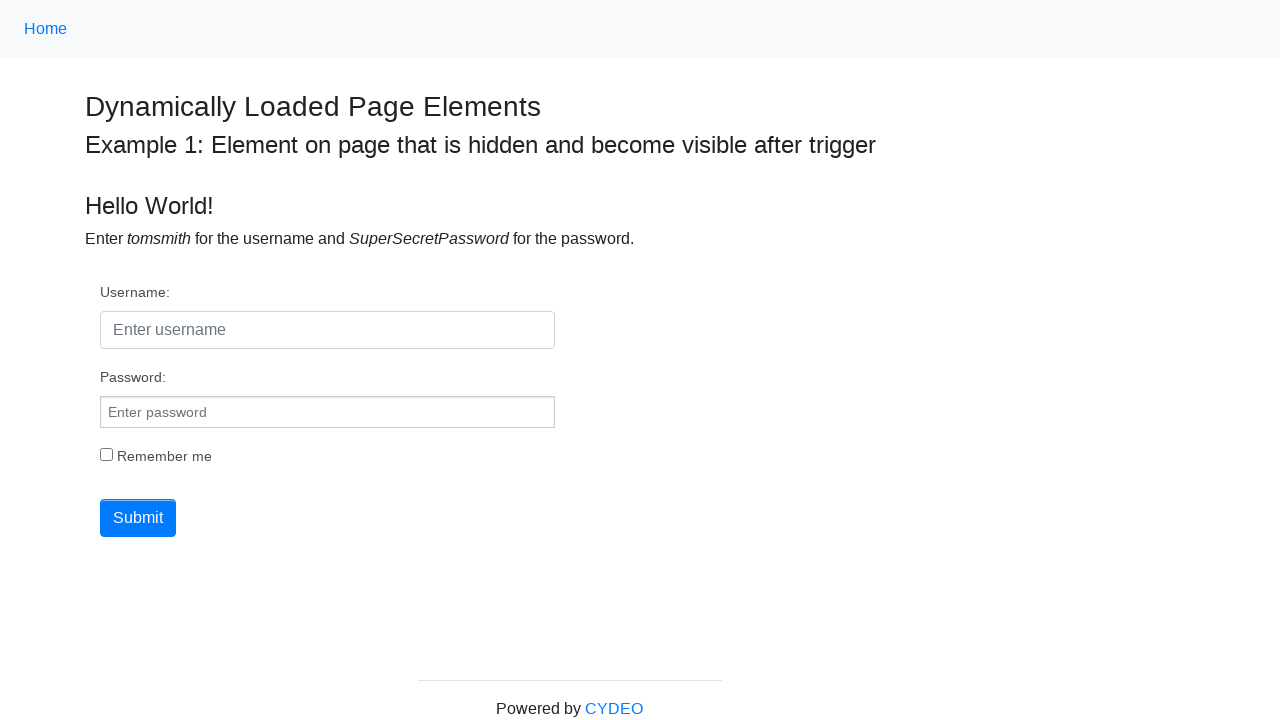

Located the finish element h4 heading
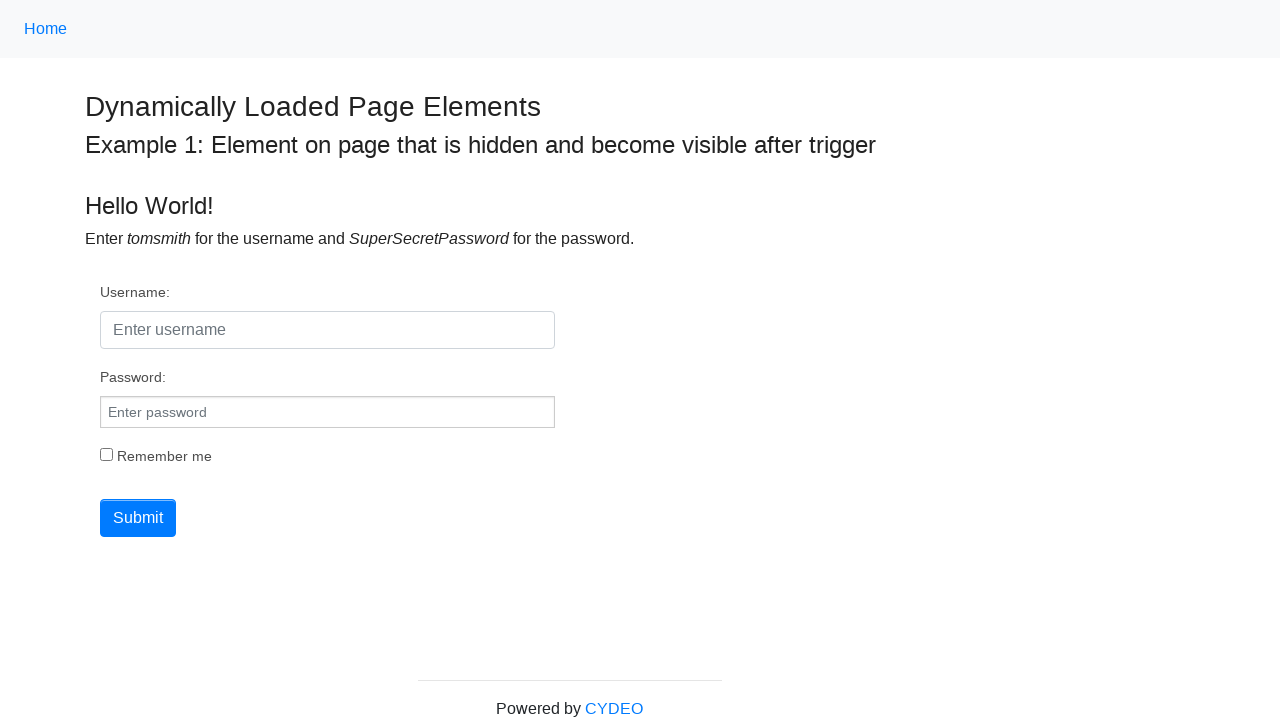

Verified that the element is visible after dynamic loading completed
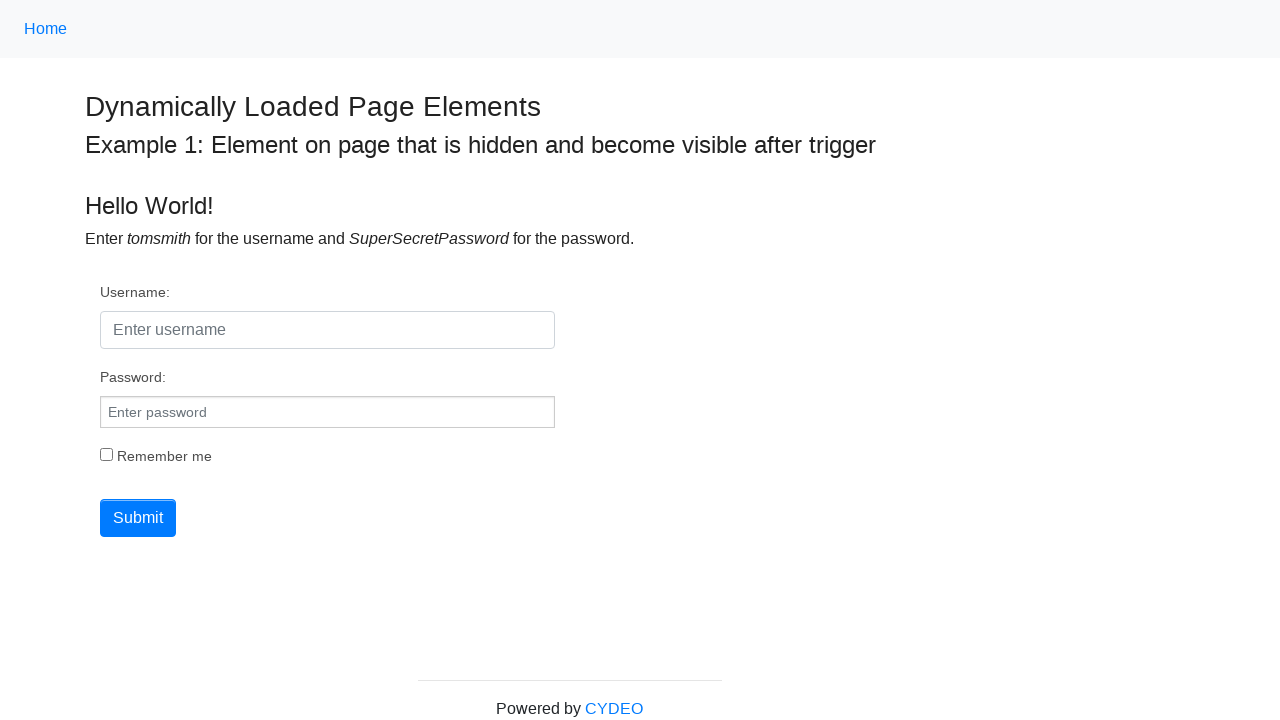

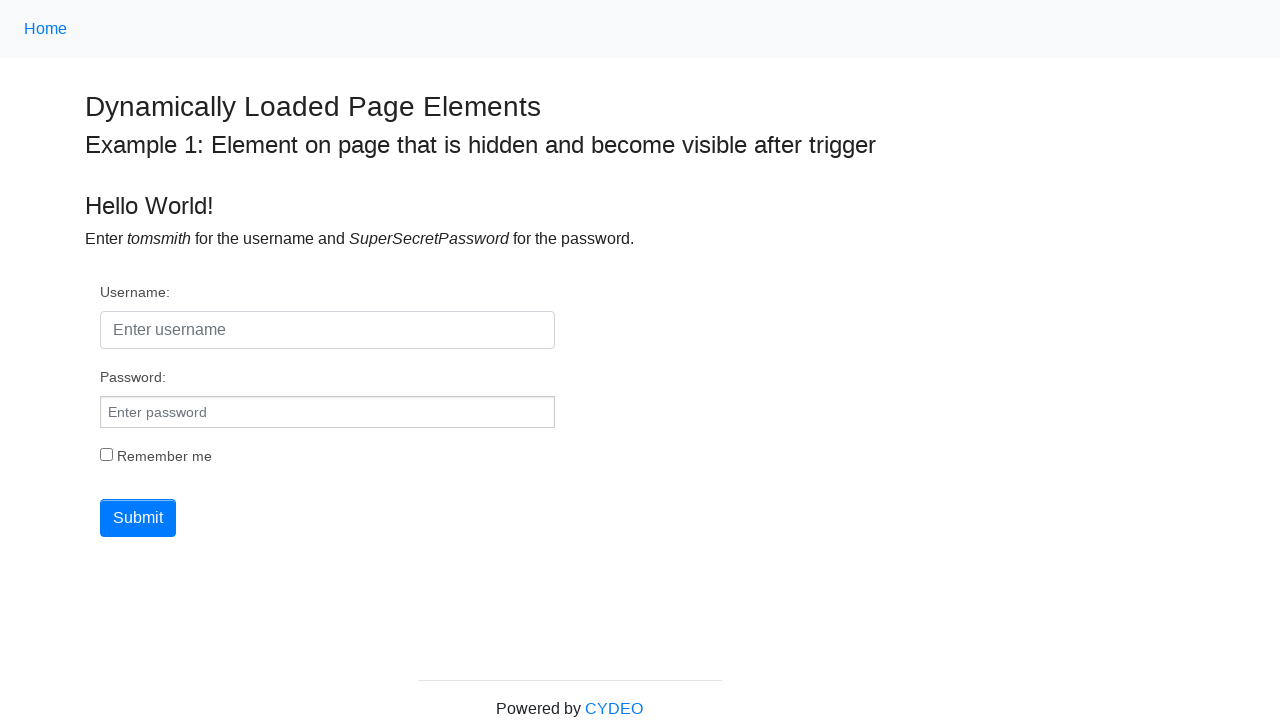